Tests the Actions API click functionality by navigating to a demo page and performing a click action on a "Click Me" button using mouse movement and click.

Starting URL: https://demoqa.com/buttons

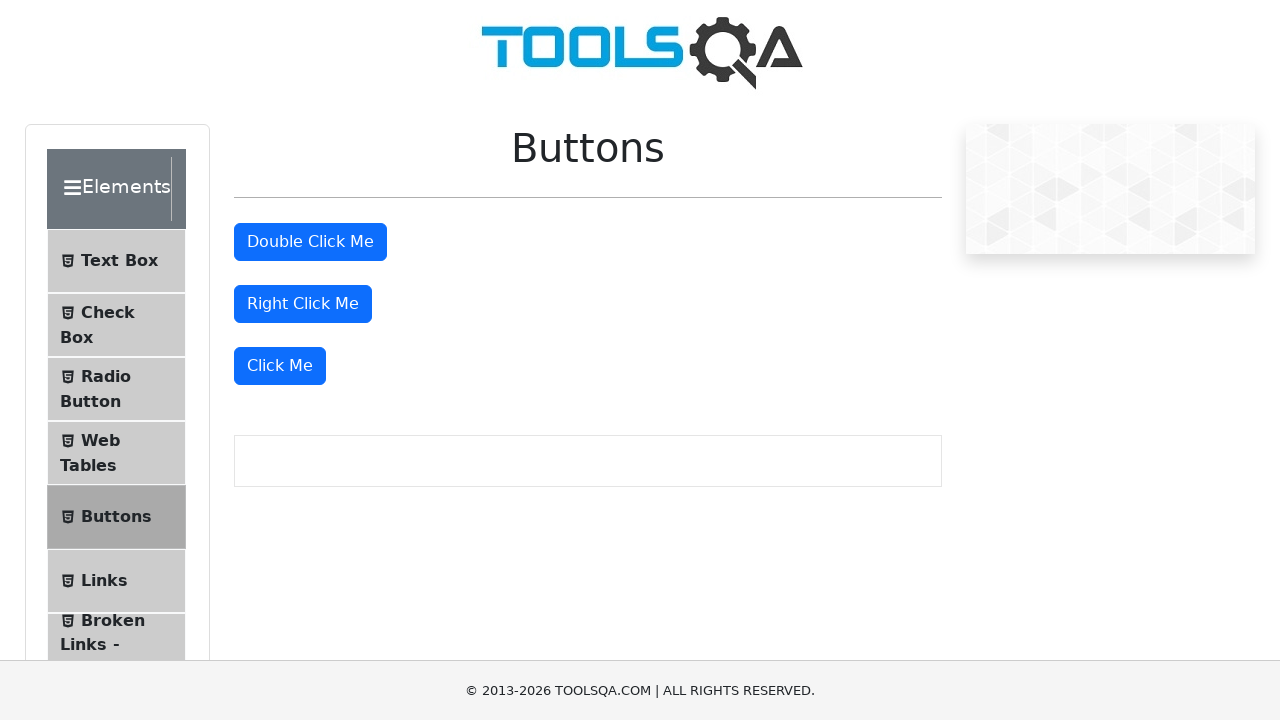

Located the 'Click Me' button using XPath selector
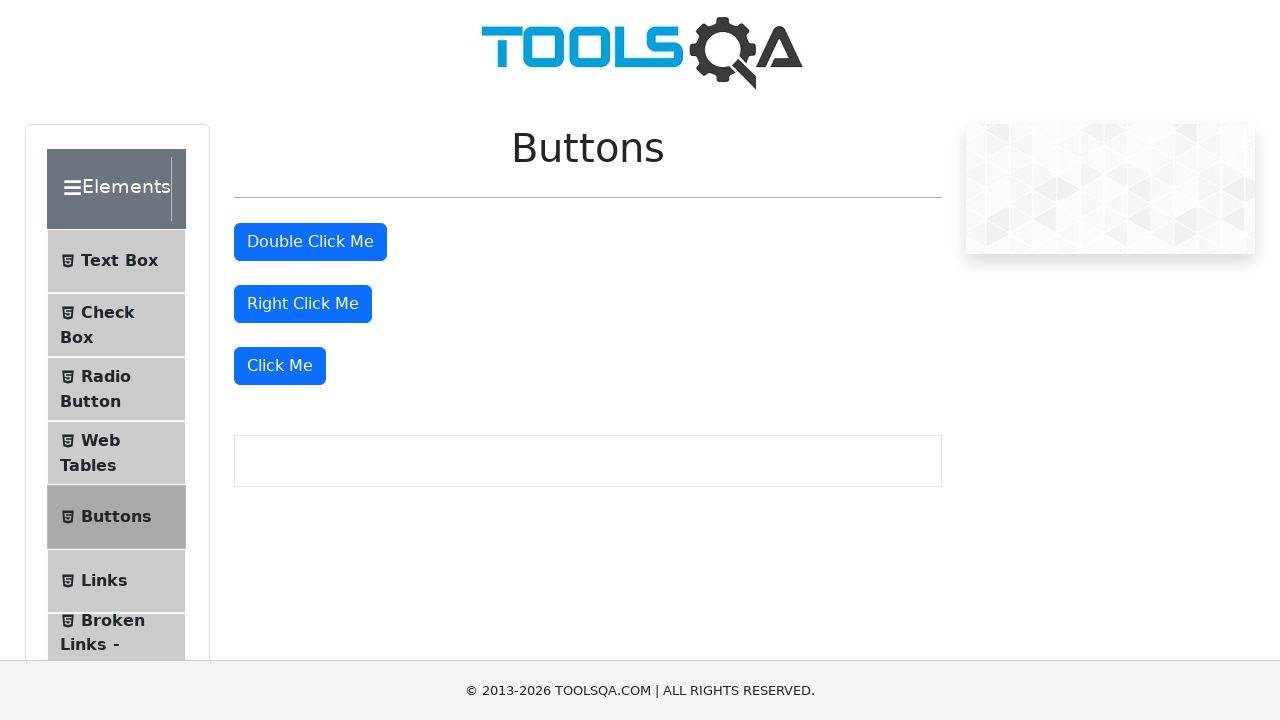

Clicked the 'Click Me' button using Actions API at (280, 366) on xpath=//button[text()='Click Me']
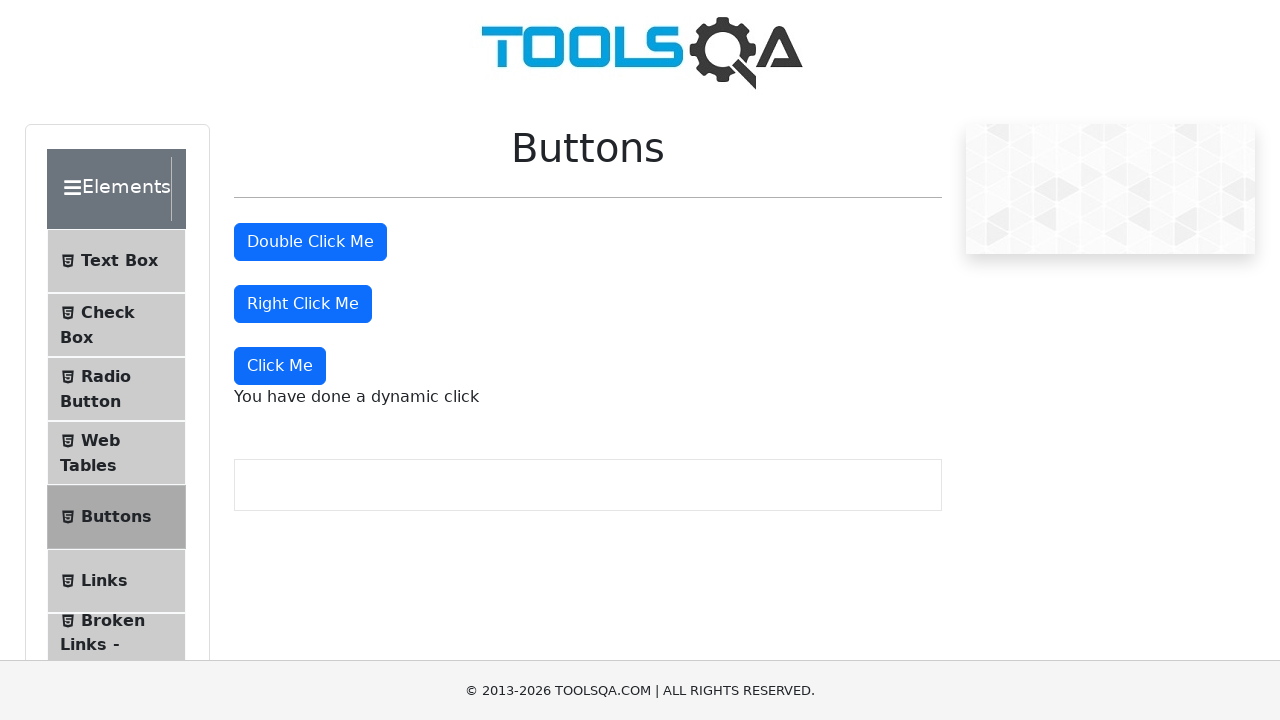

Verified click action was registered - dynamic click message appeared
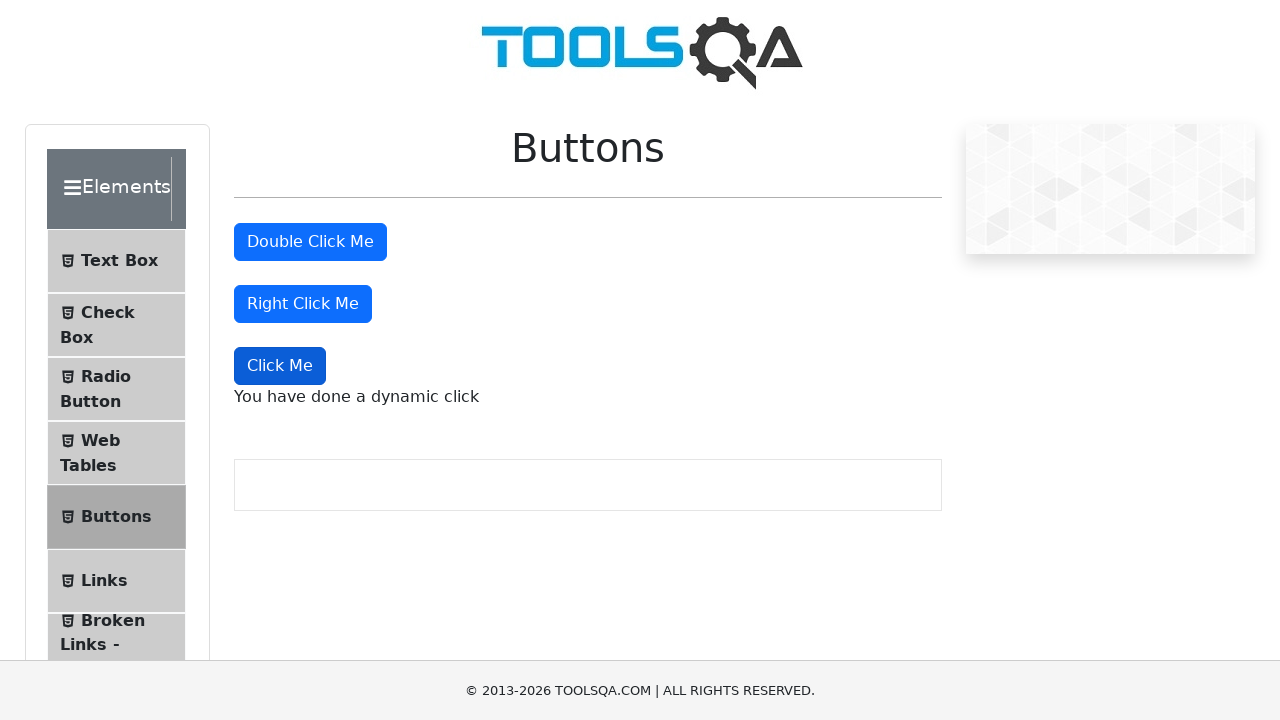

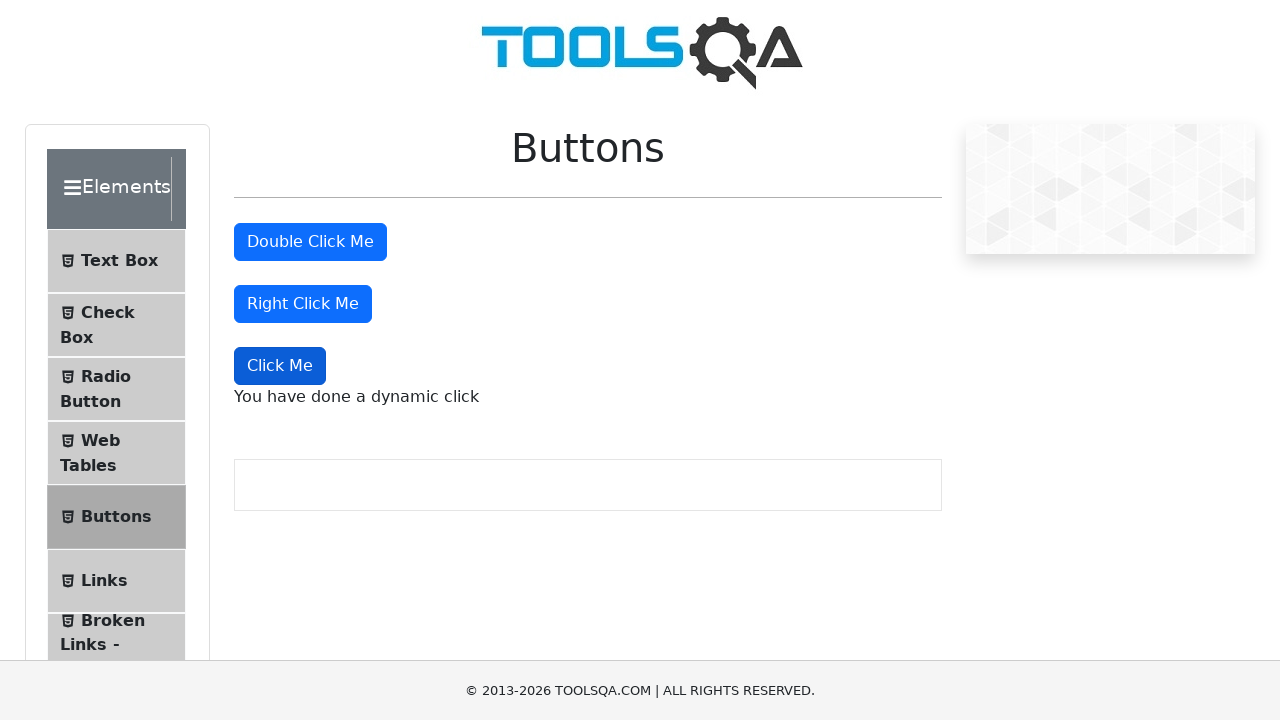